Tests incrementing a numeric input value using keyboard arrow keys after entering an initial value.

Starting URL: https://the-internet.herokuapp.com/inputs

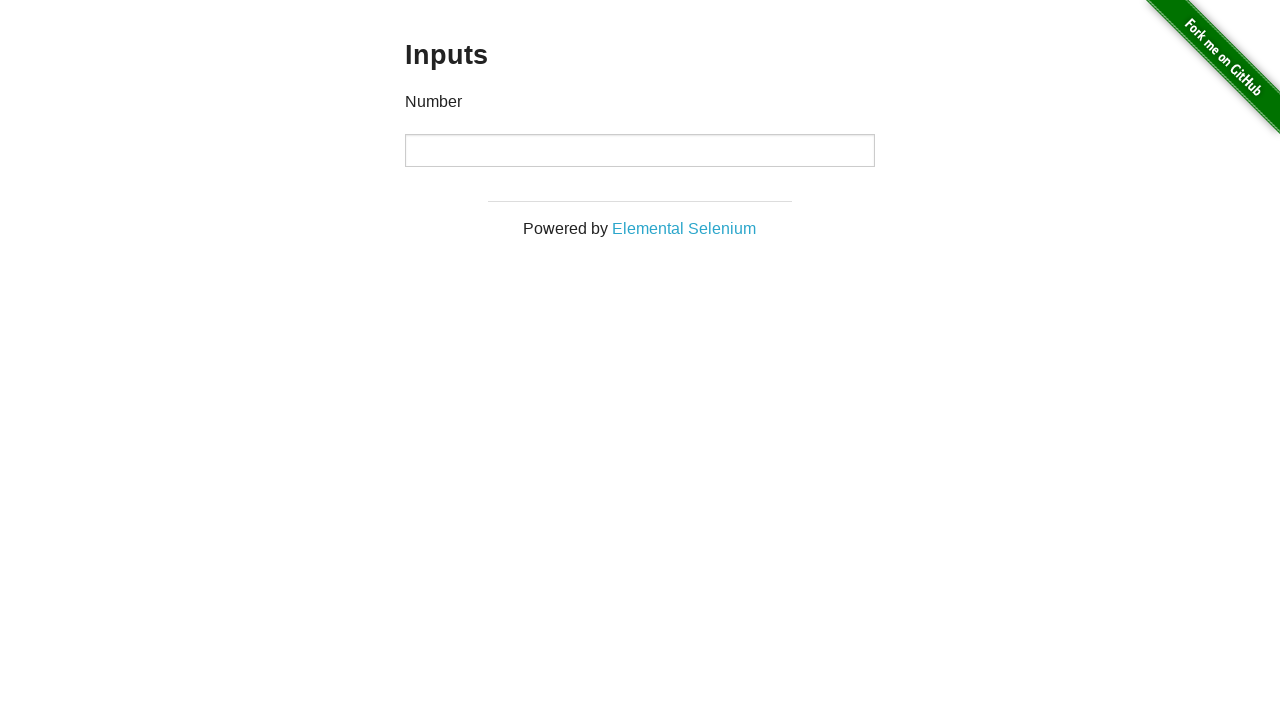

Filled numeric input field with initial value '3' on input[type='number']
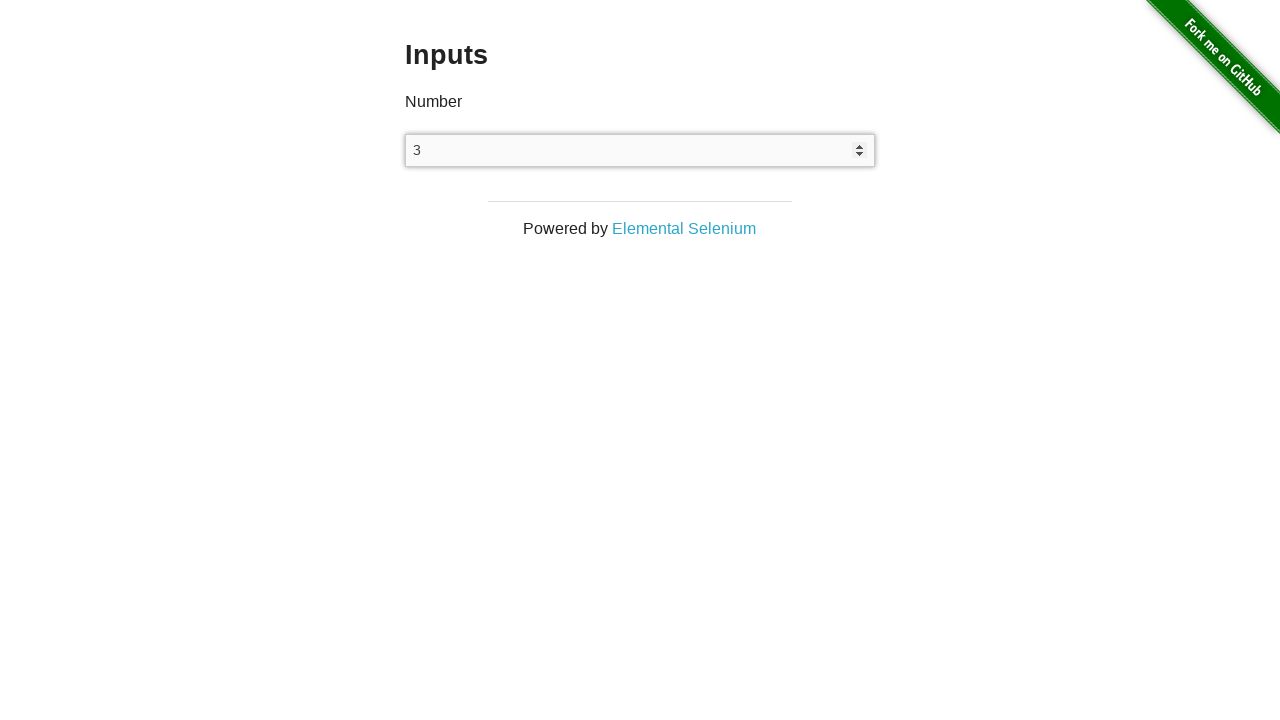

Located numeric input field
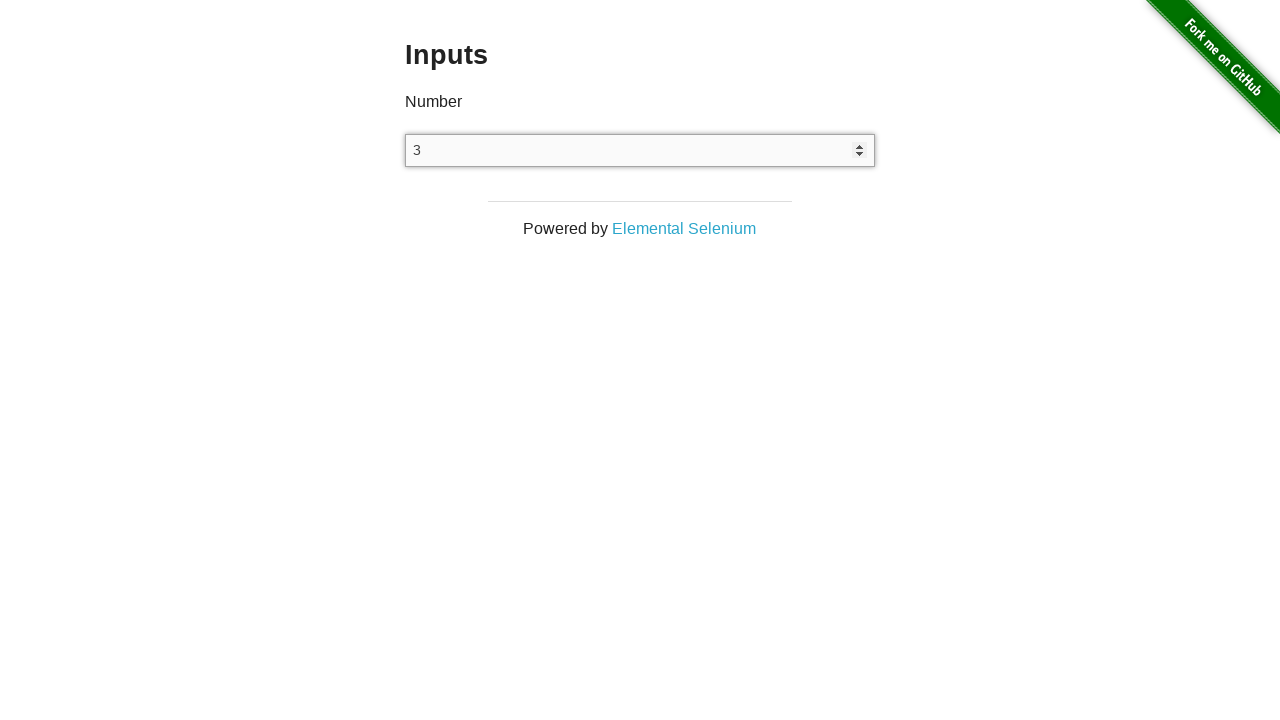

Pressed ArrowUp to increment numeric value on input[type='number']
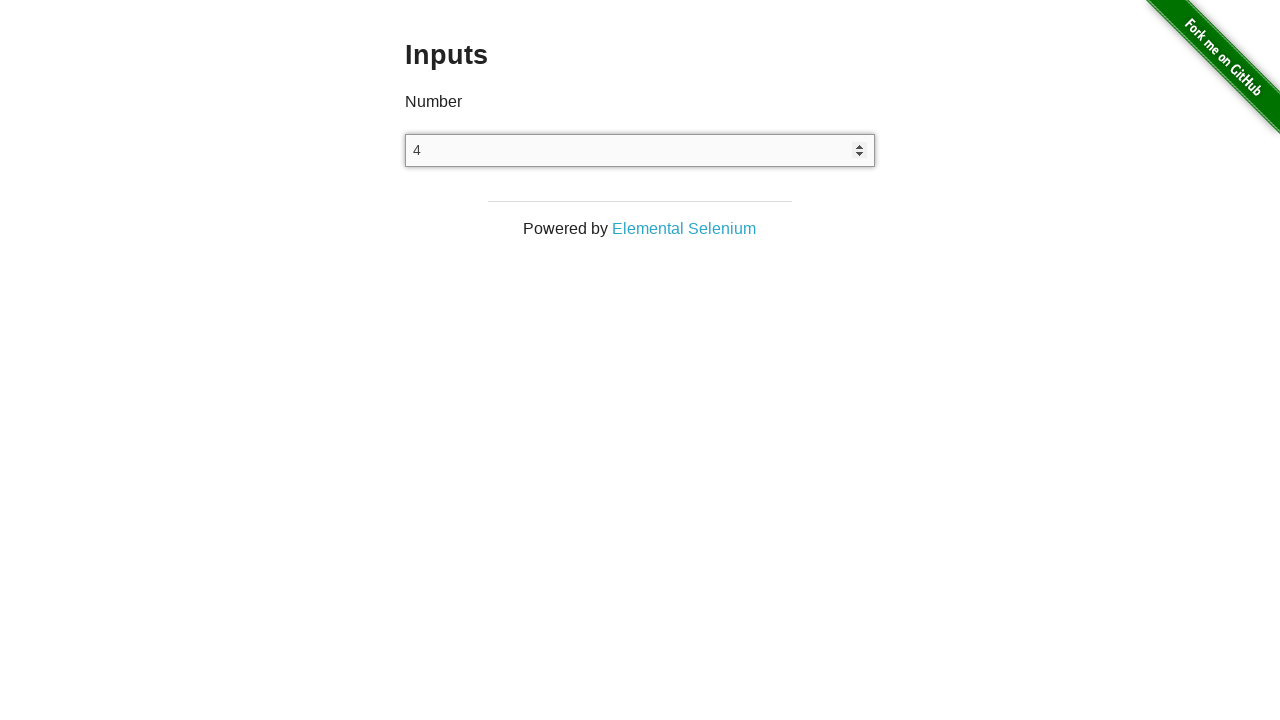

Pressed ArrowUp to increment numeric value on input[type='number']
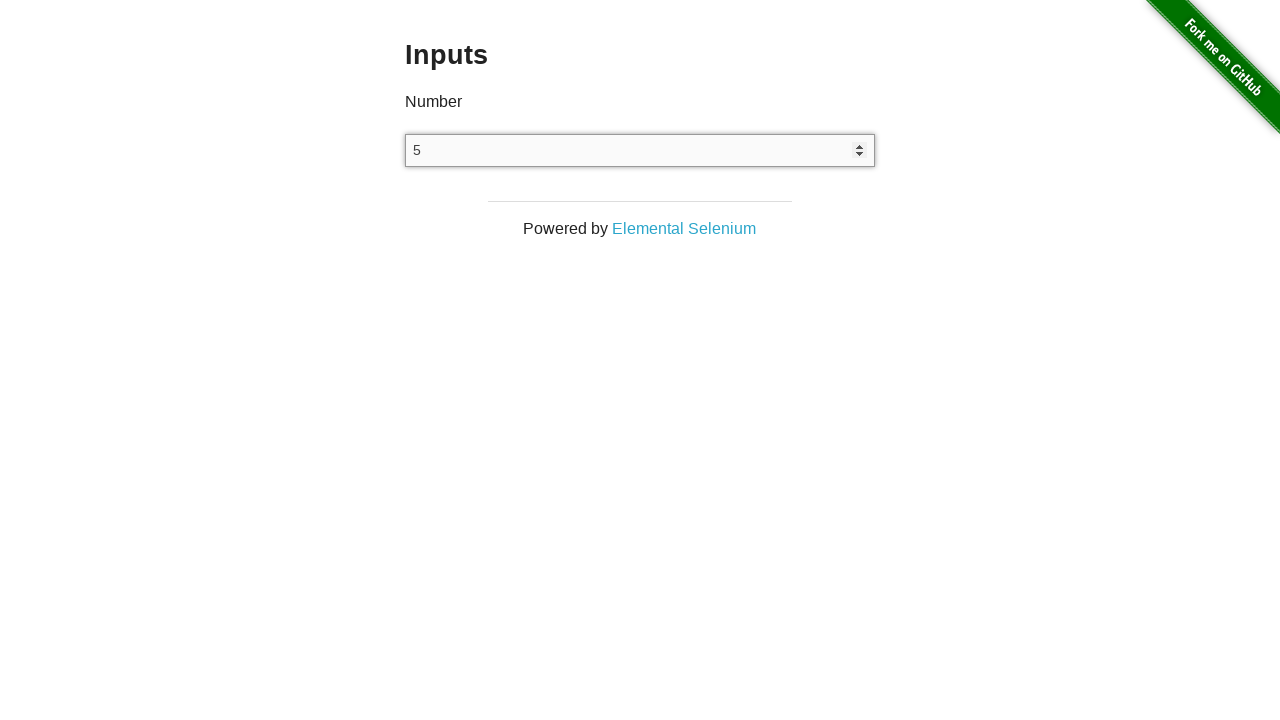

Pressed ArrowUp to increment numeric value on input[type='number']
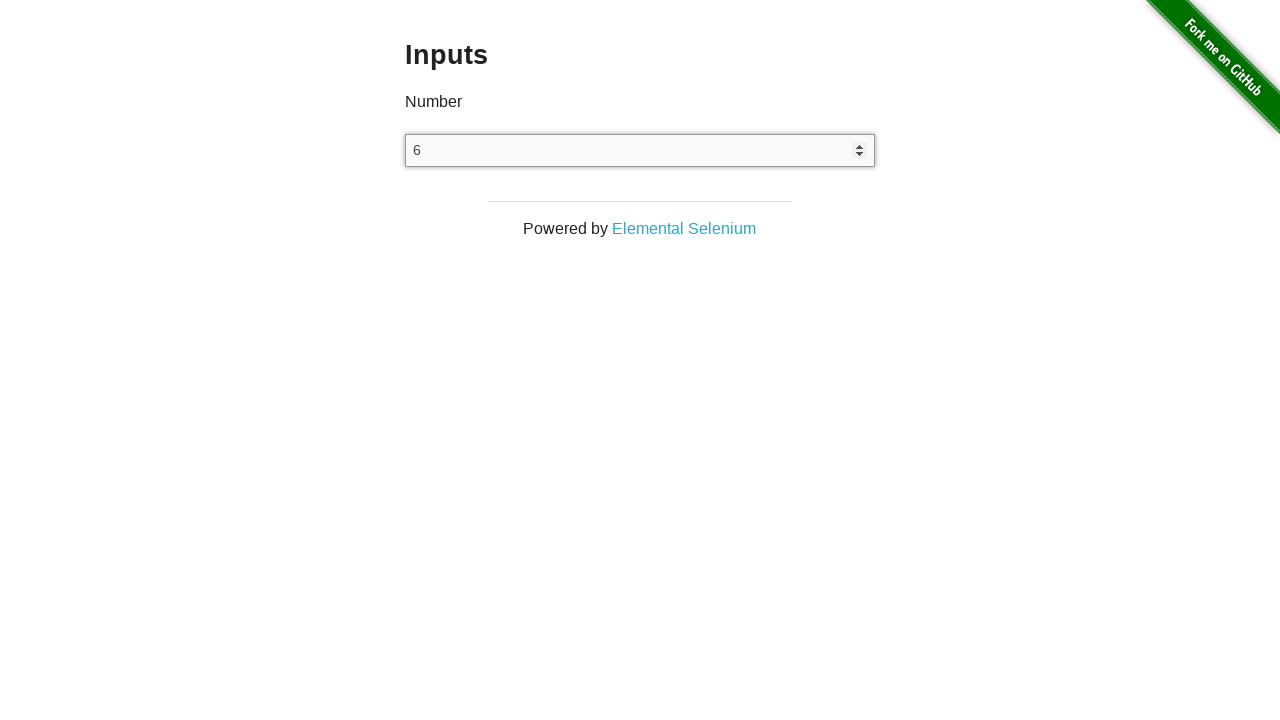

Pressed ArrowUp to increment numeric value on input[type='number']
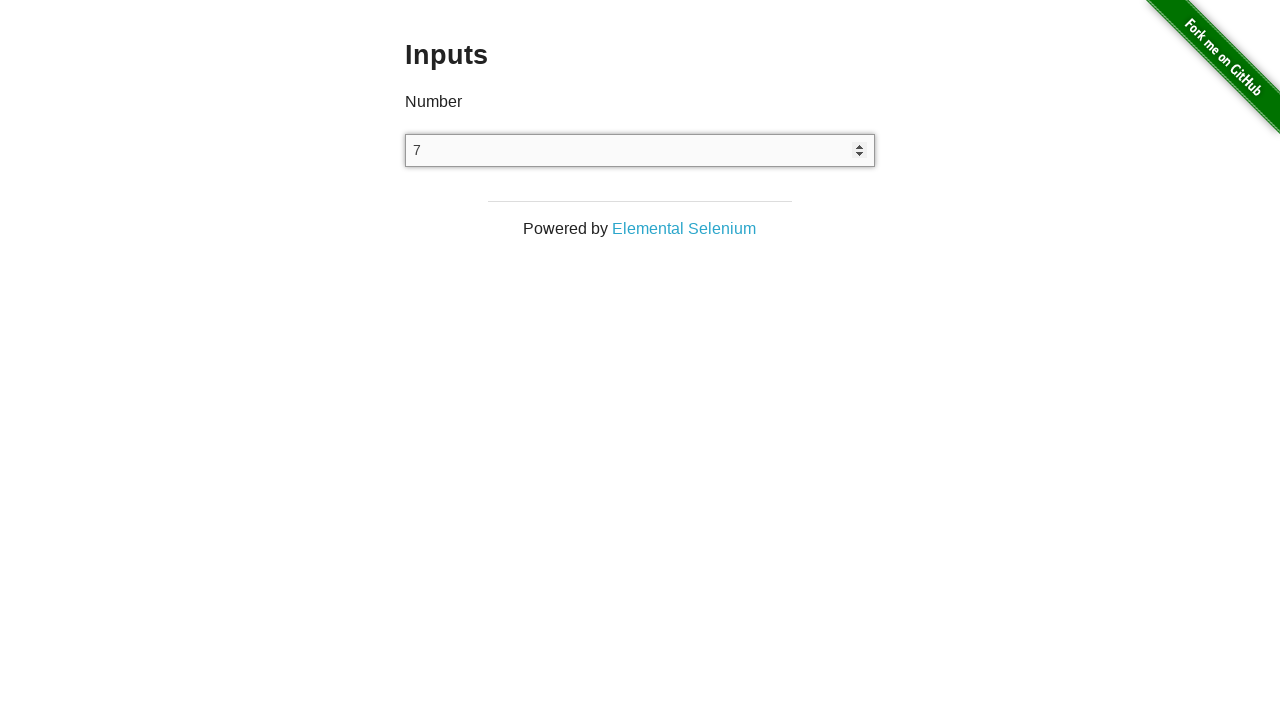

Retrieved current numeric input value
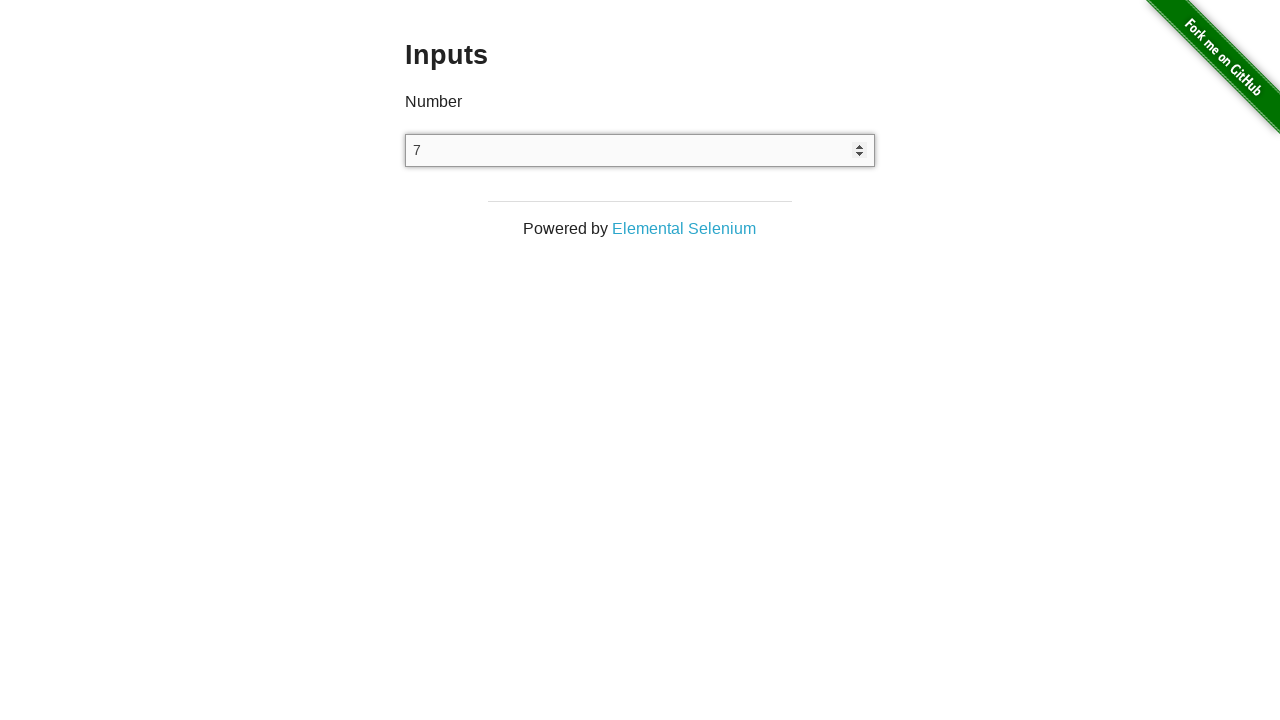

Verified numeric input value equals '7' after 4 increments
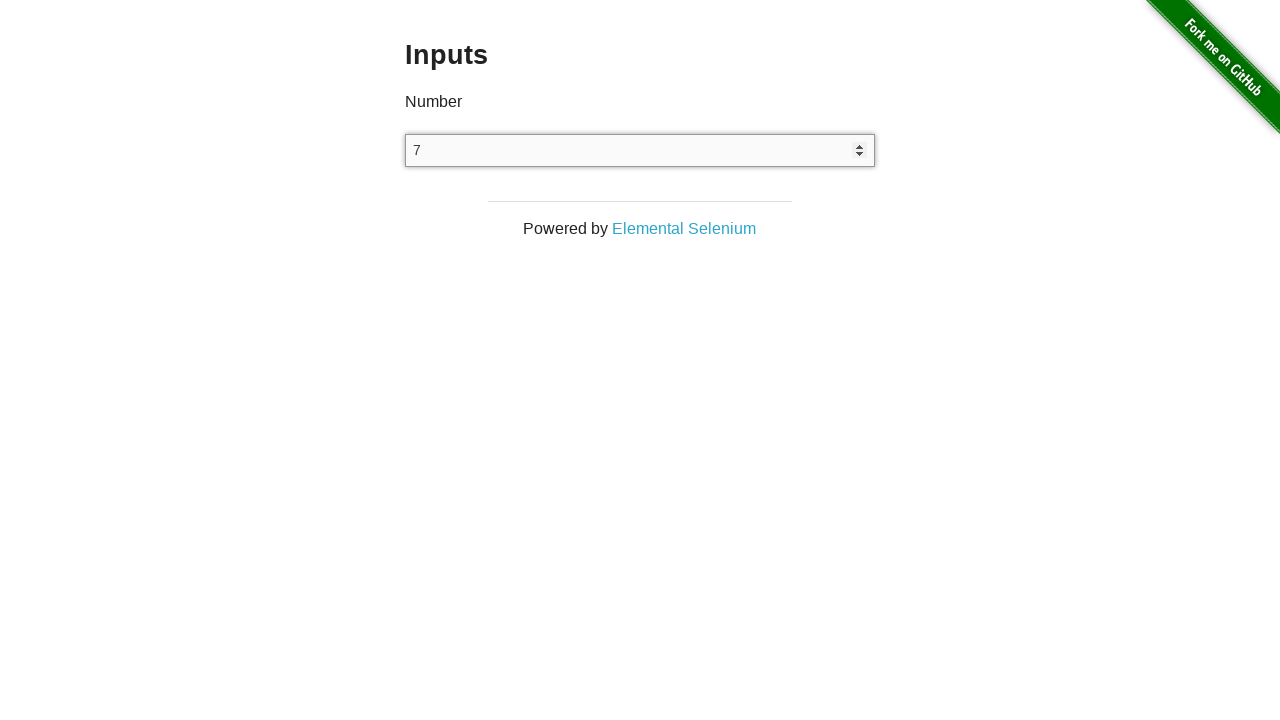

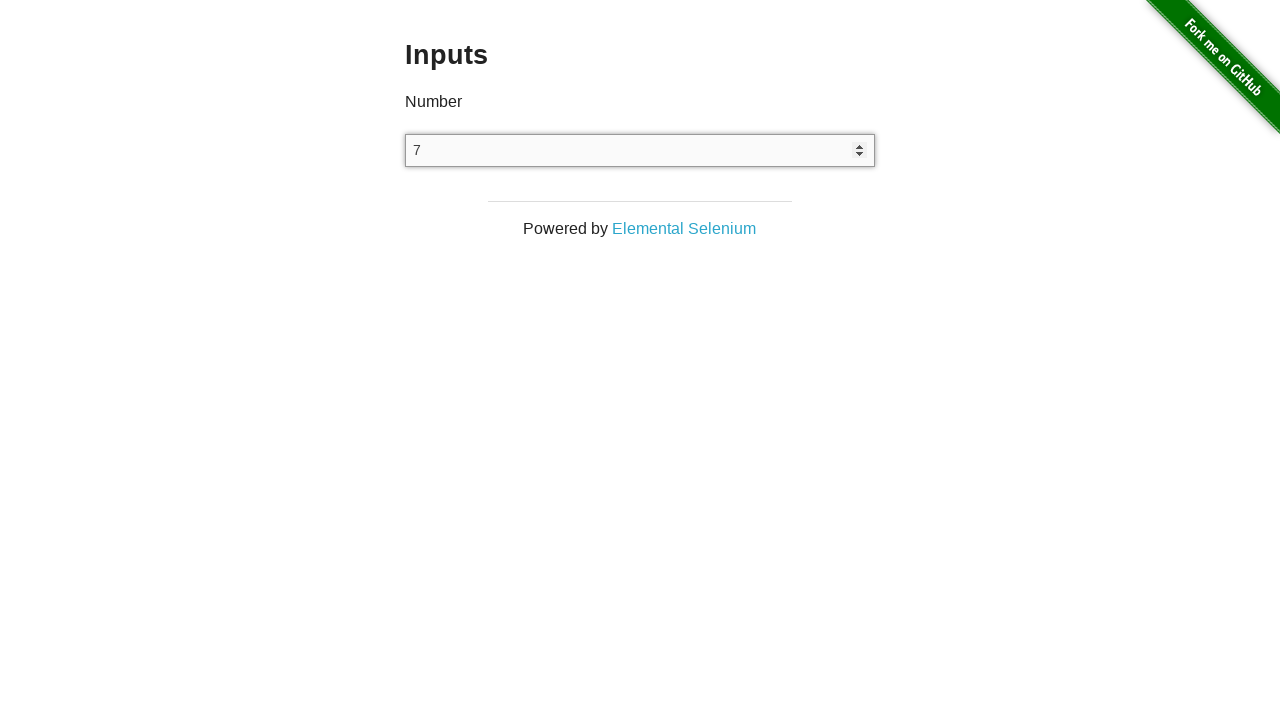